Tests checkbox selection by checking option1 and option2 checkboxes, leaving option3 unchecked.

Starting URL: https://rahulshettyacademy.com/AutomationPractice/

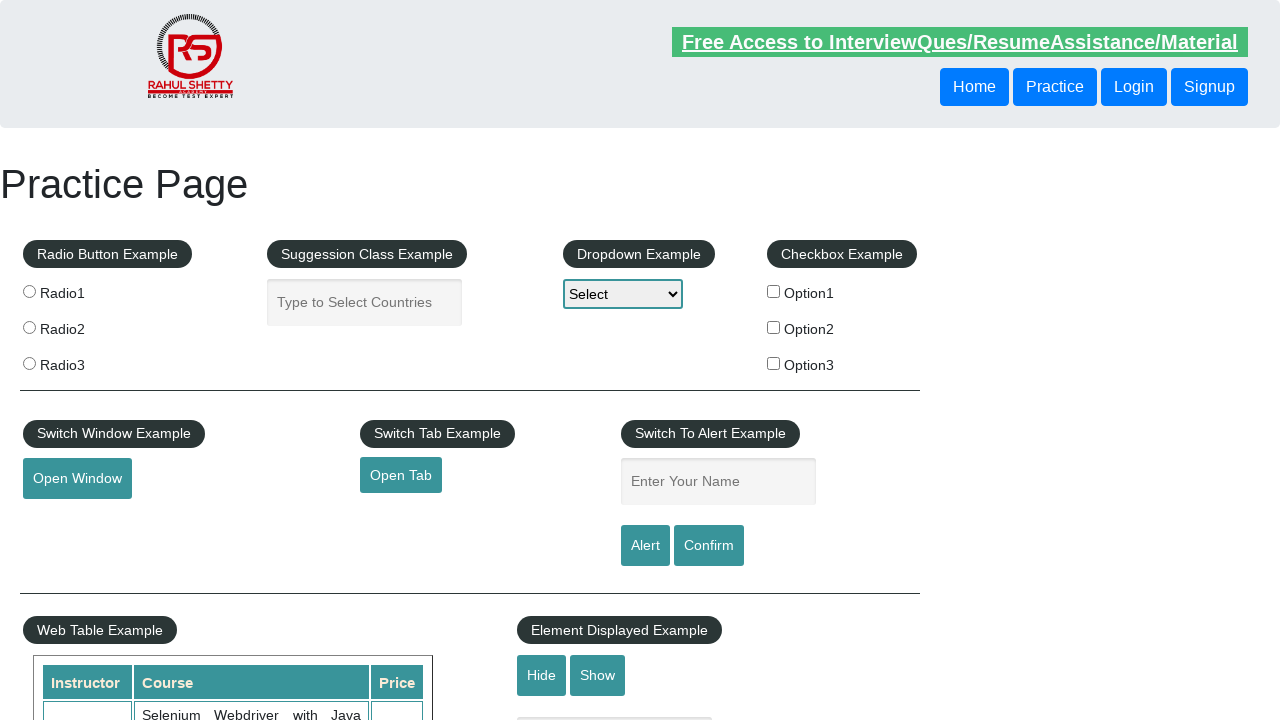

Checked checkbox option1 at (774, 291) on [id='checkbox-example'] [name='checkBoxOption1']
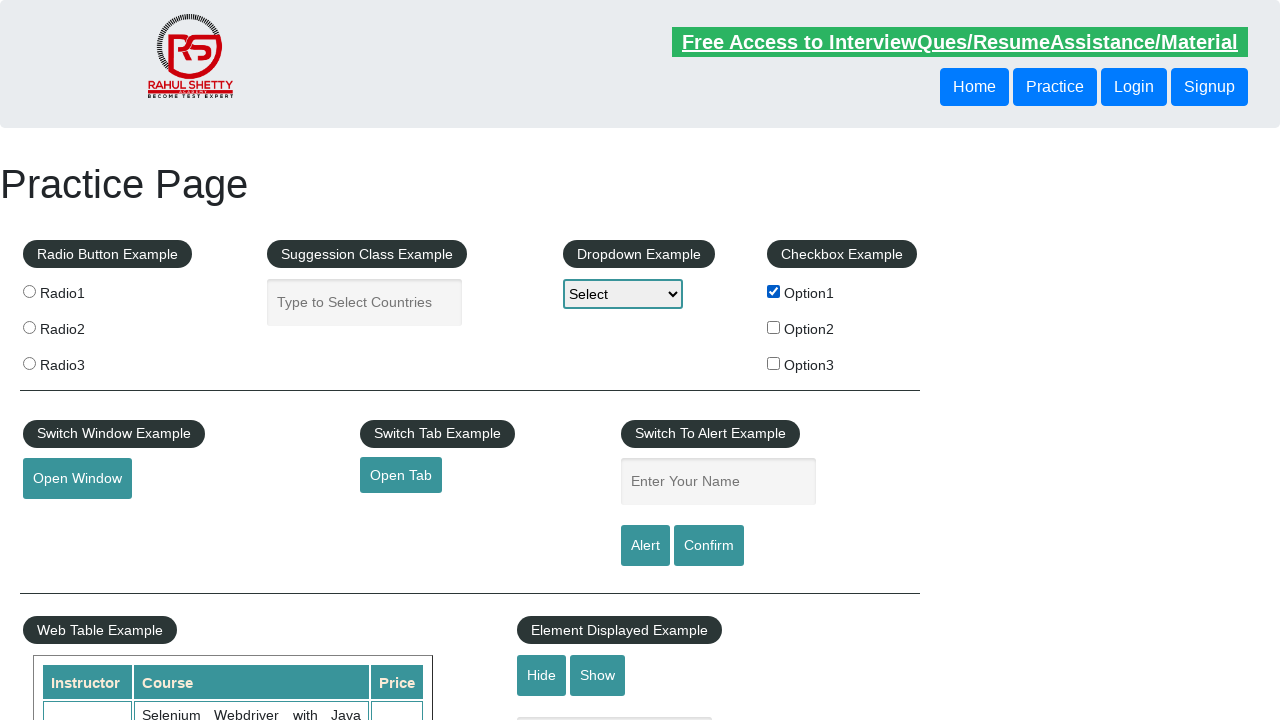

Verified checkbox option1 is checked
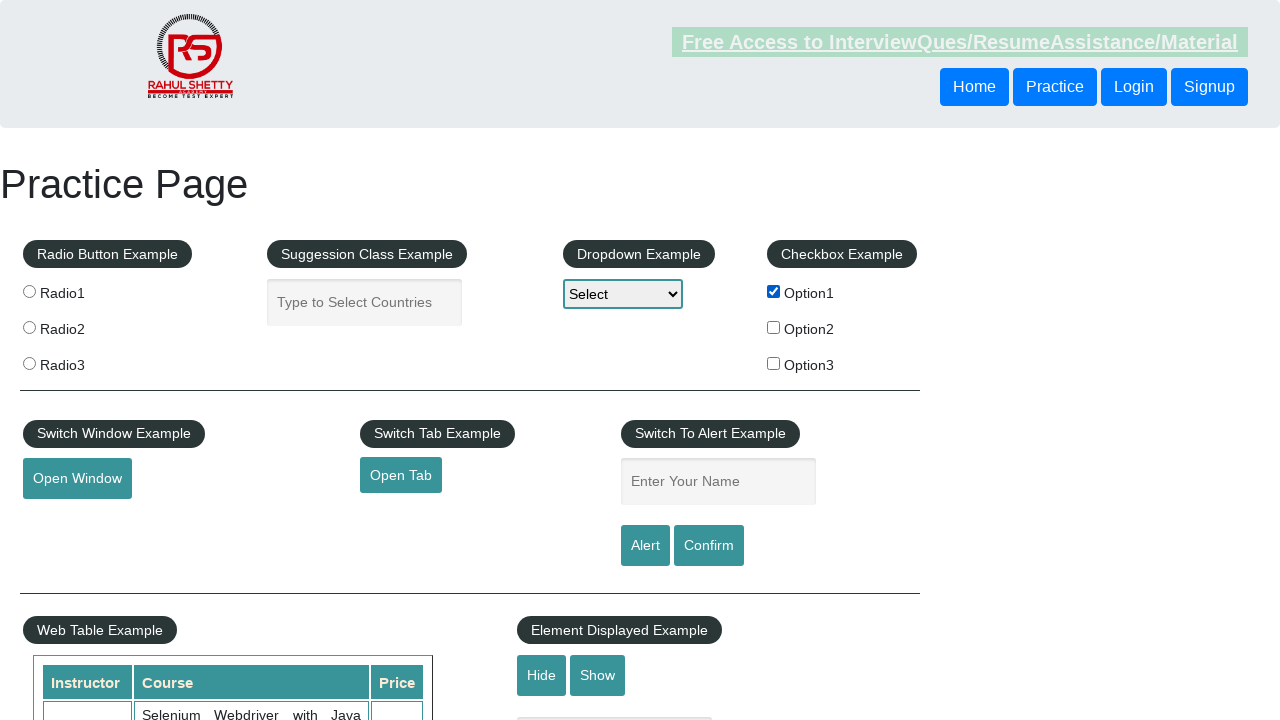

Checked checkbox option2 at (774, 327) on [id='checkbox-example'] [name='checkBoxOption2']
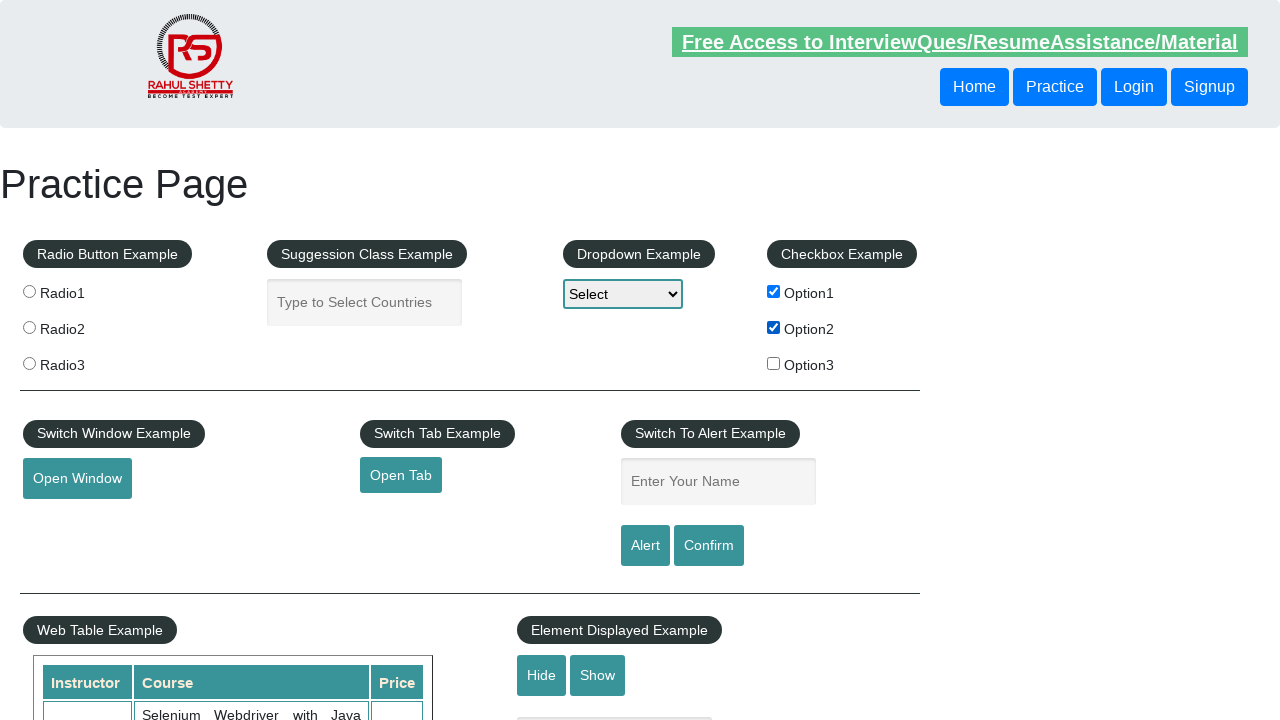

Verified checkbox option2 is checked
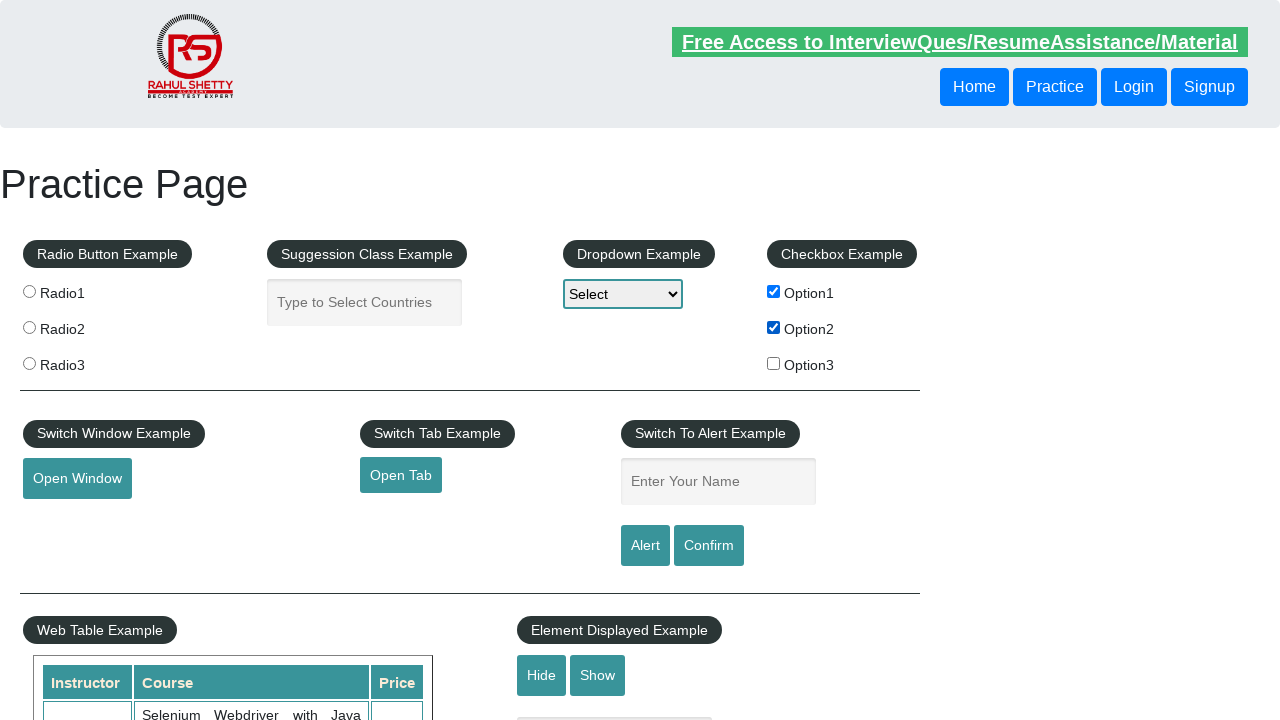

Verified checkbox option3 remains unchecked
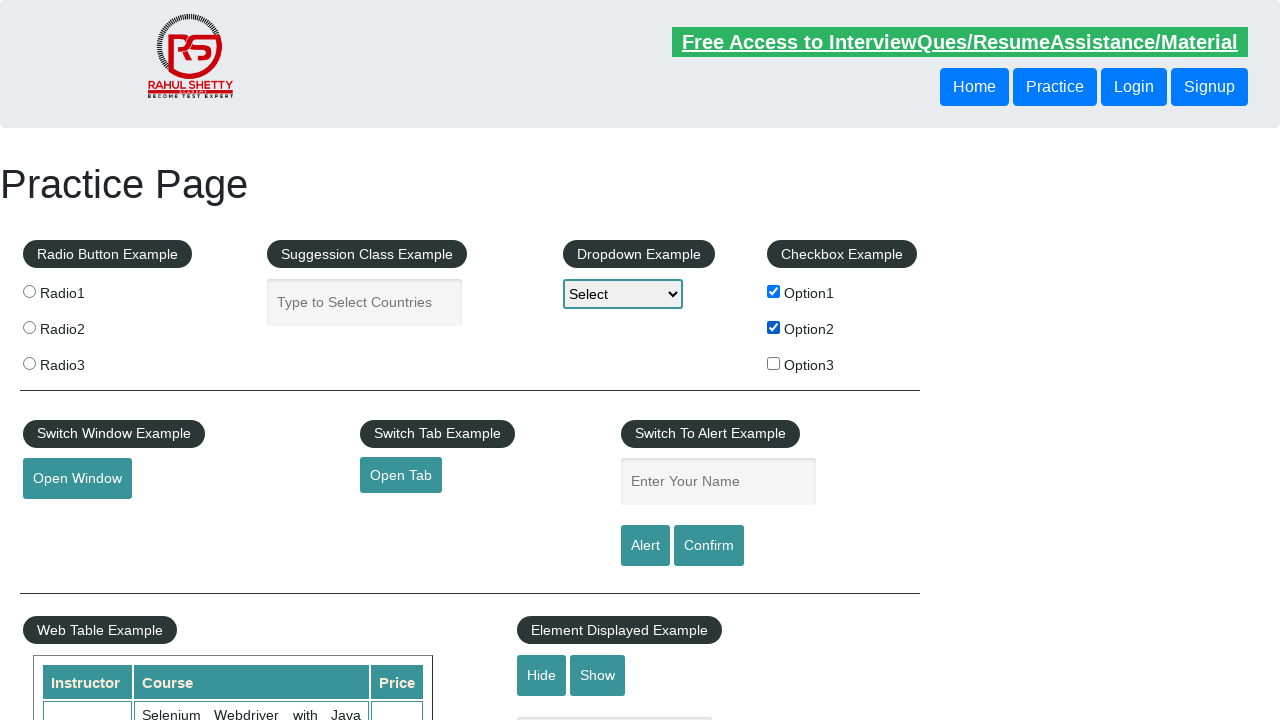

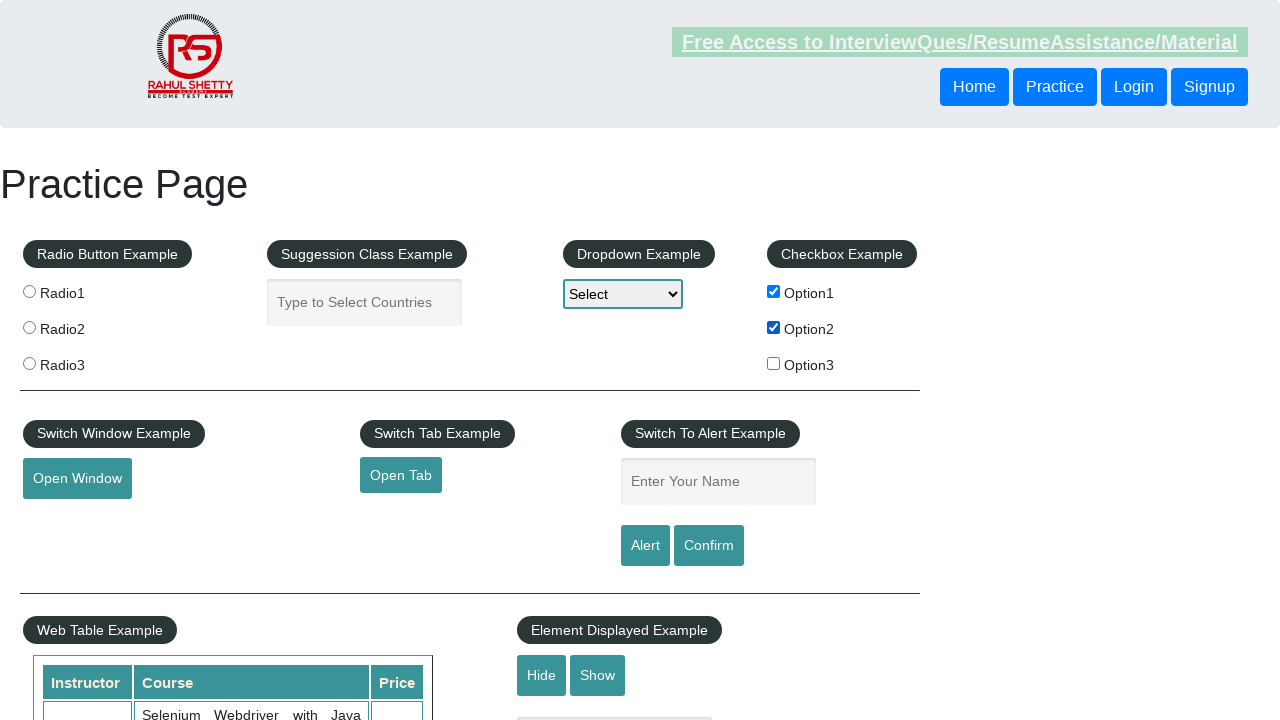